Tests the e-commerce flow on DemoBlaze by filtering for laptops, selecting a MacBook Pro, adding it to cart, and verifying the item appears in the cart.

Starting URL: https://www.demoblaze.com/

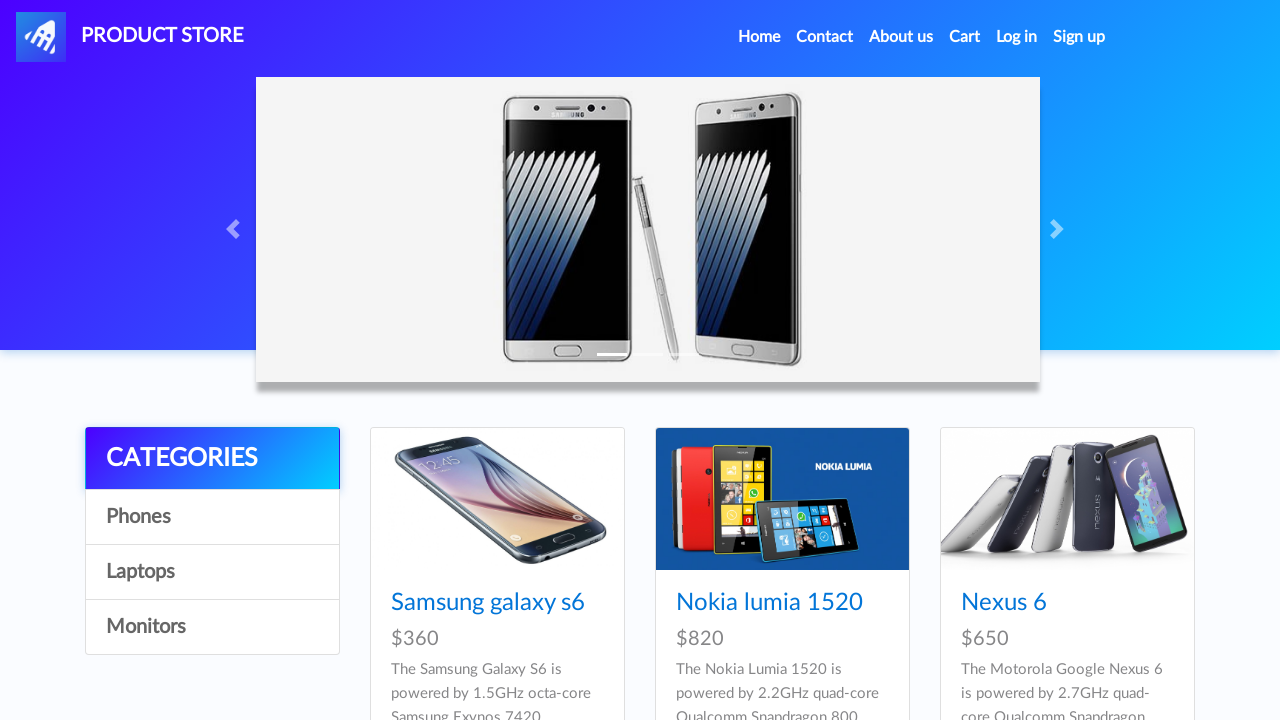

Clicked on Laptops category to filter products at (212, 572) on xpath=//a[text()='Laptops']
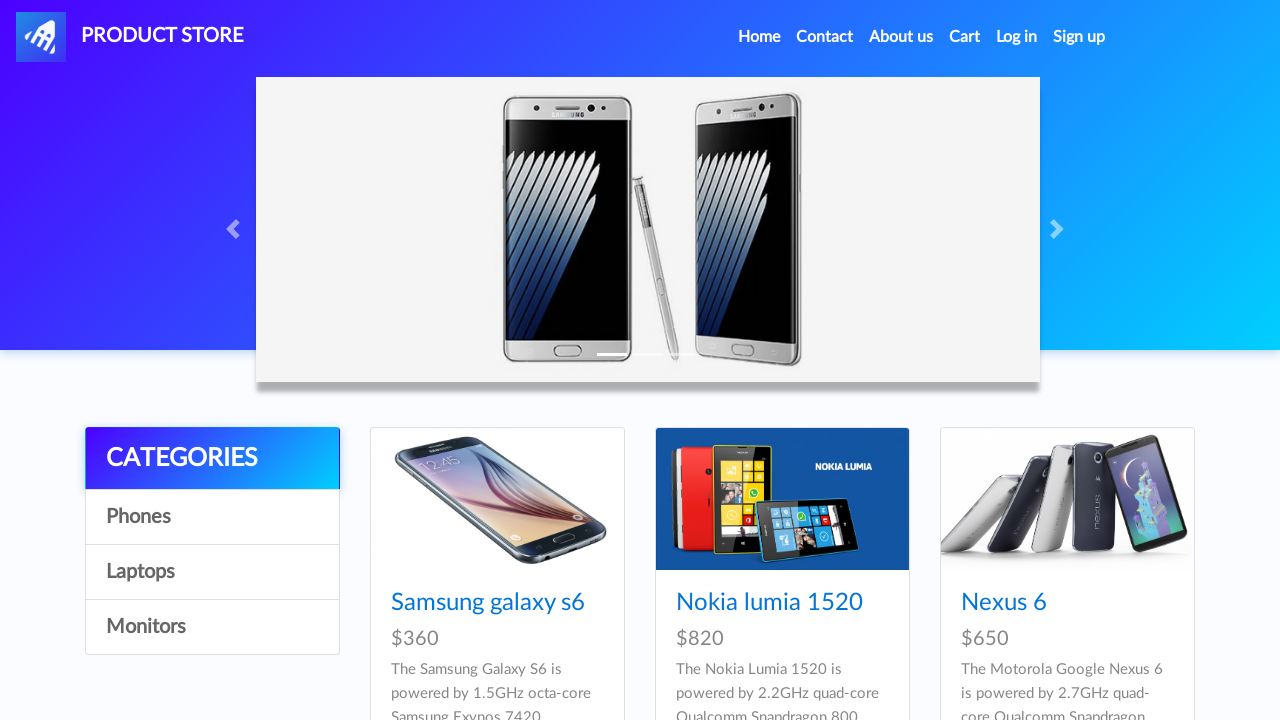

MacBook Pro product appeared in the filtered list
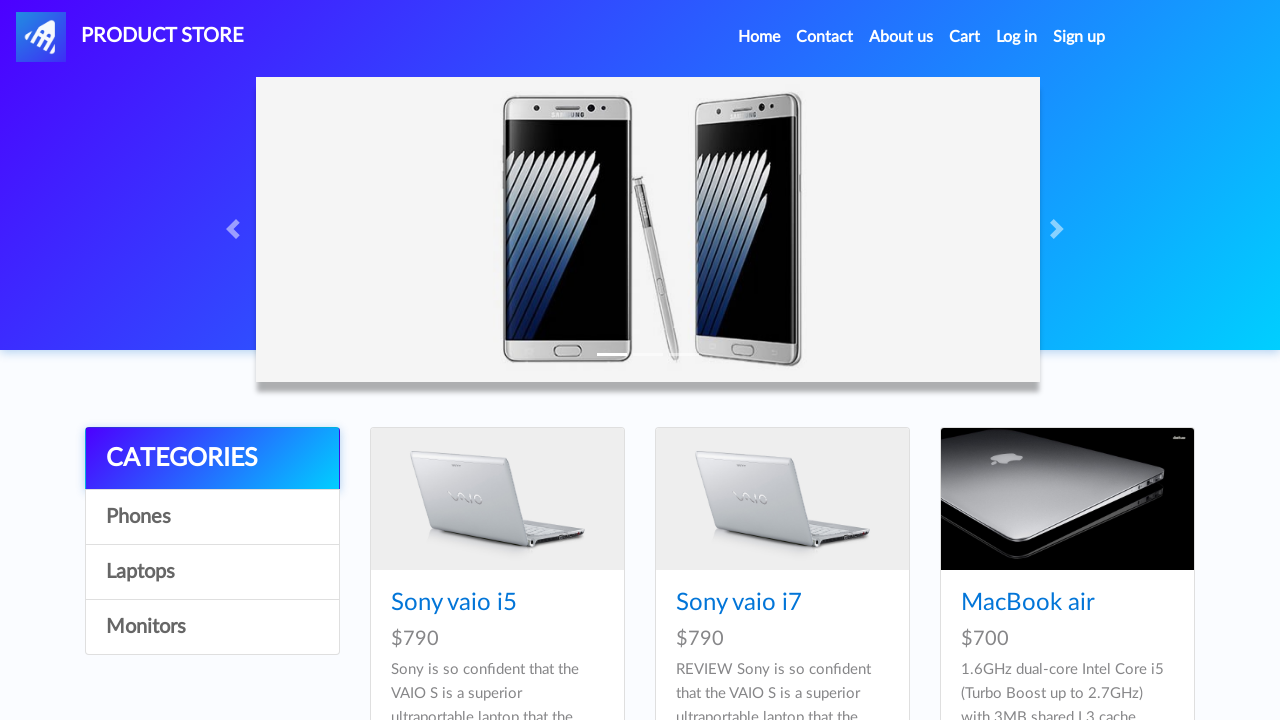

Clicked on MacBook Pro to view product details at (1033, 361) on xpath=//h4/a[text()='MacBook Pro']
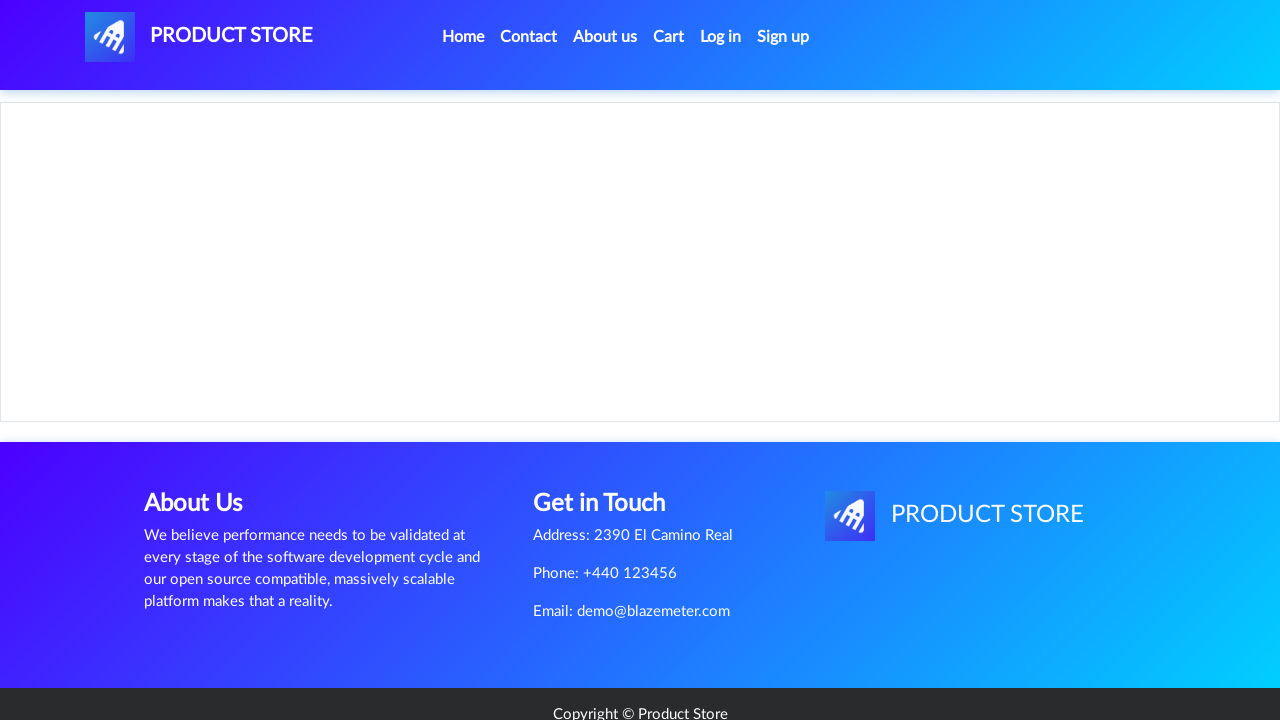

Product details page loaded with Add to cart button visible
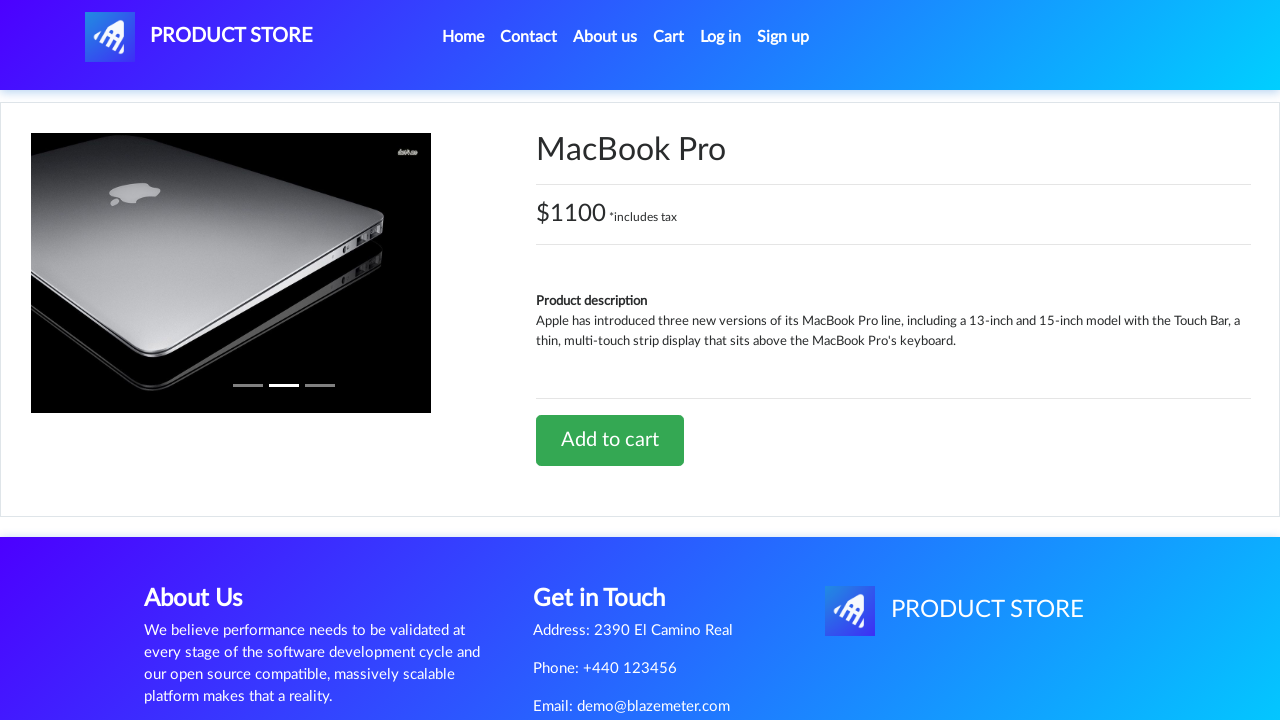

Clicked Add to cart button for MacBook Pro at (610, 440) on xpath=//a[text()='Add to cart']
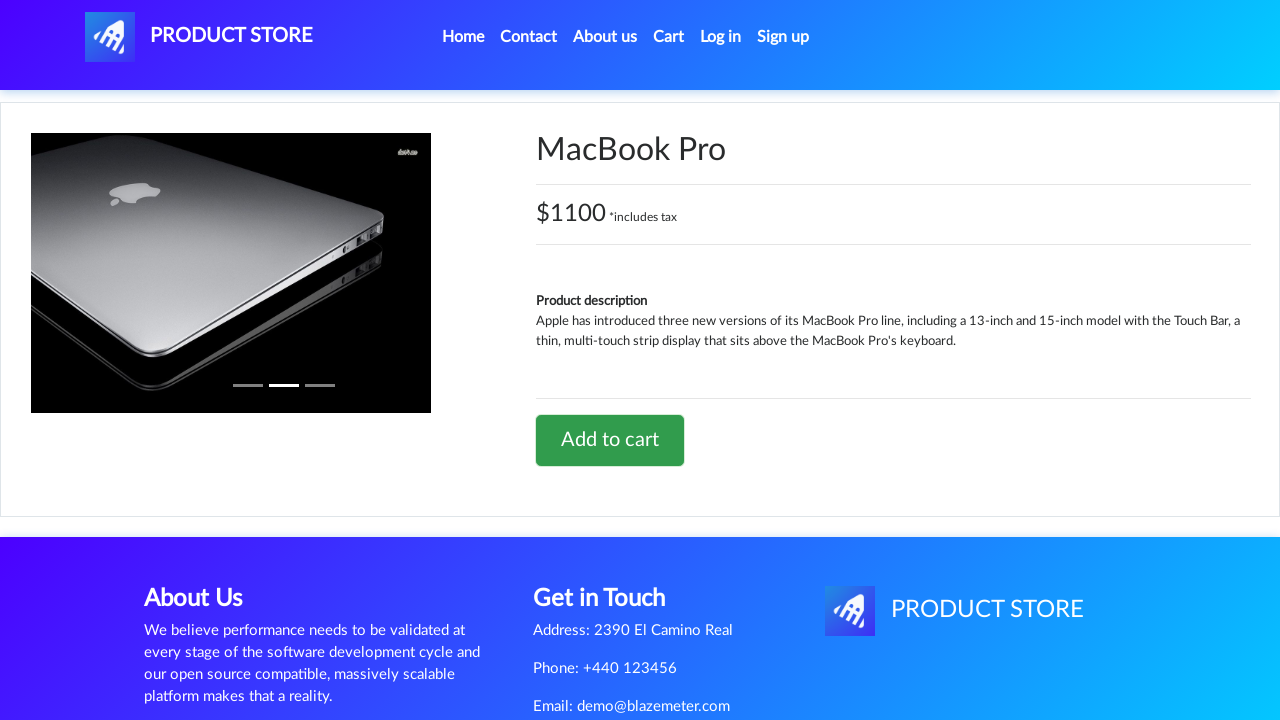

Alert confirmation dialog accepted after adding item to cart
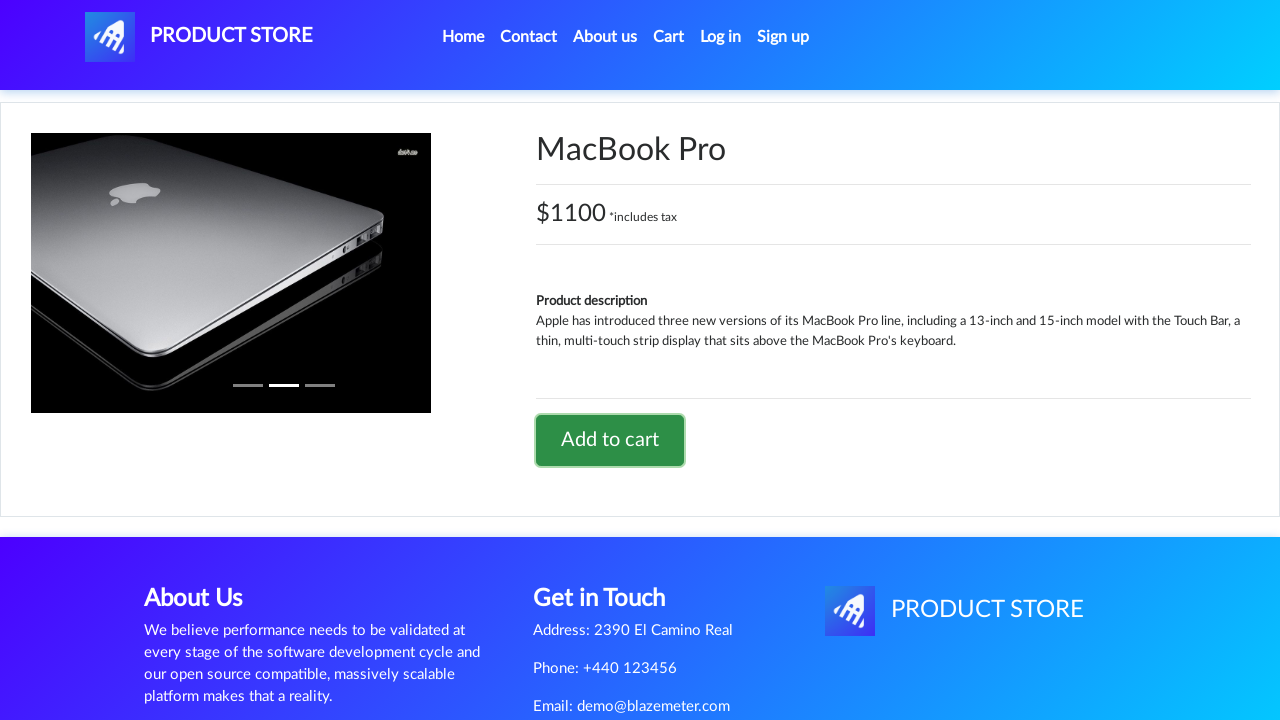

Clicked on Cart to view cart contents at (669, 37) on xpath=//a[text()='Cart']
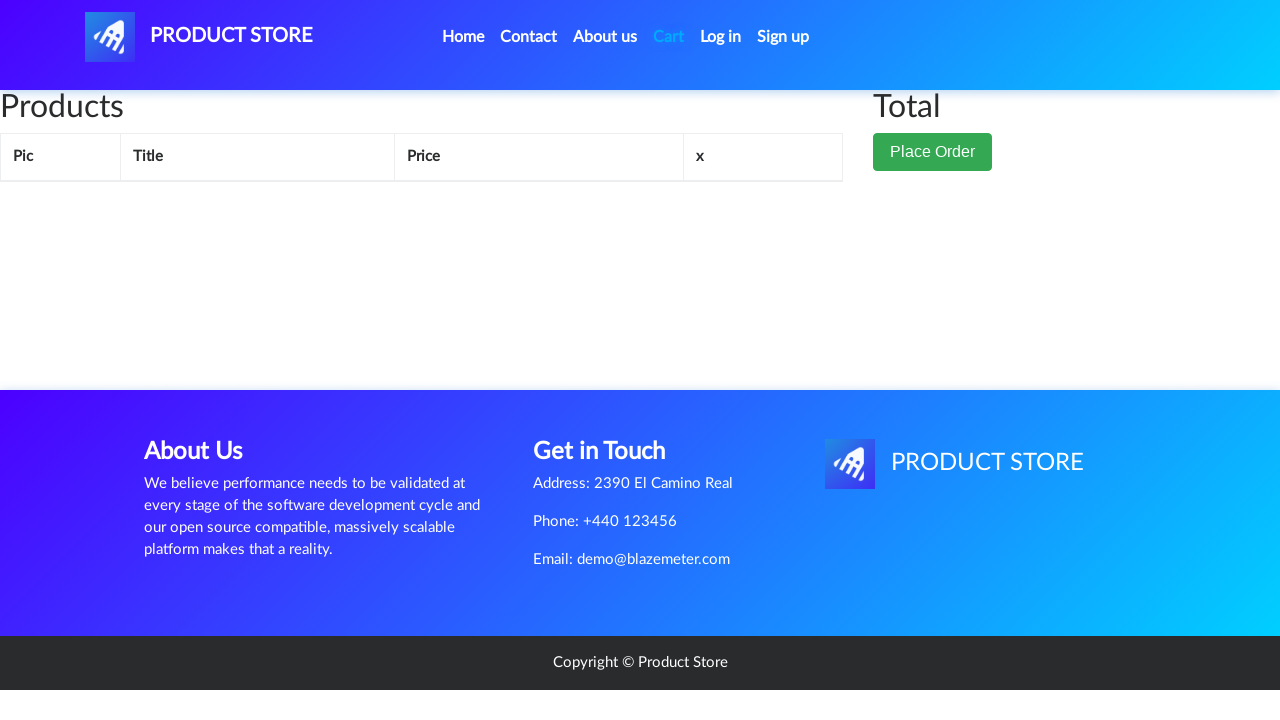

Verified MacBook Pro is present in the shopping cart
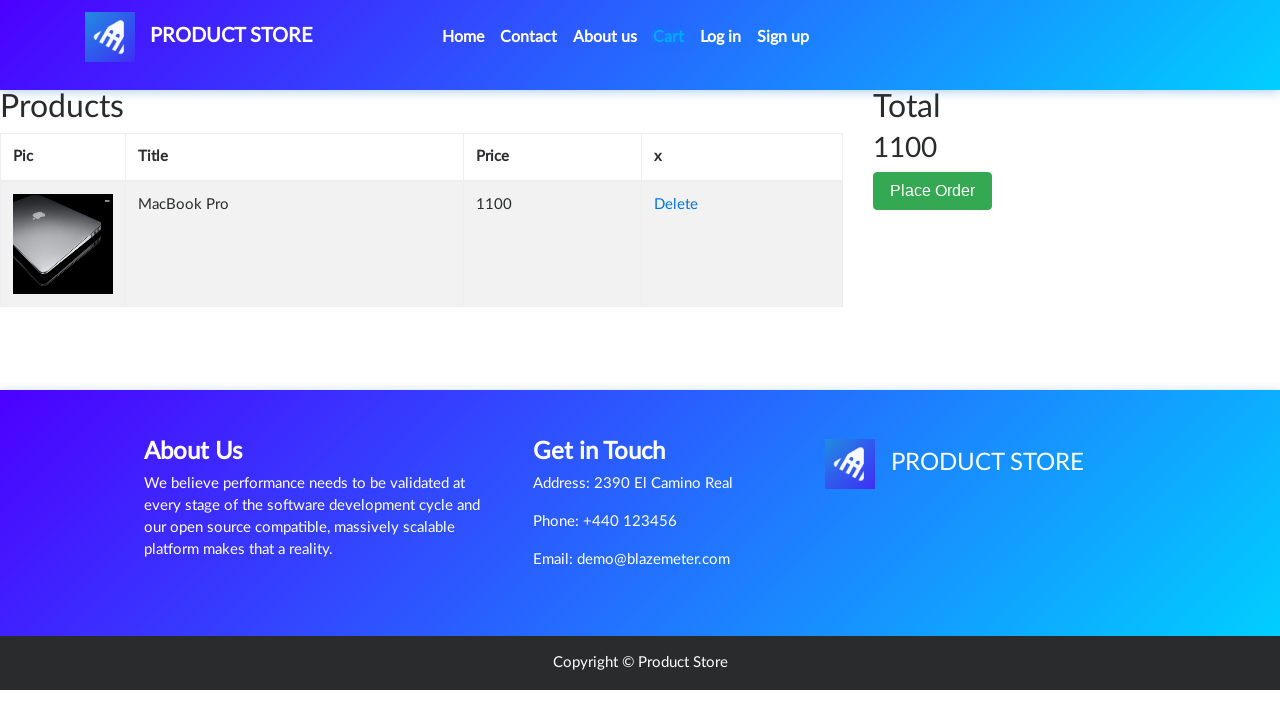

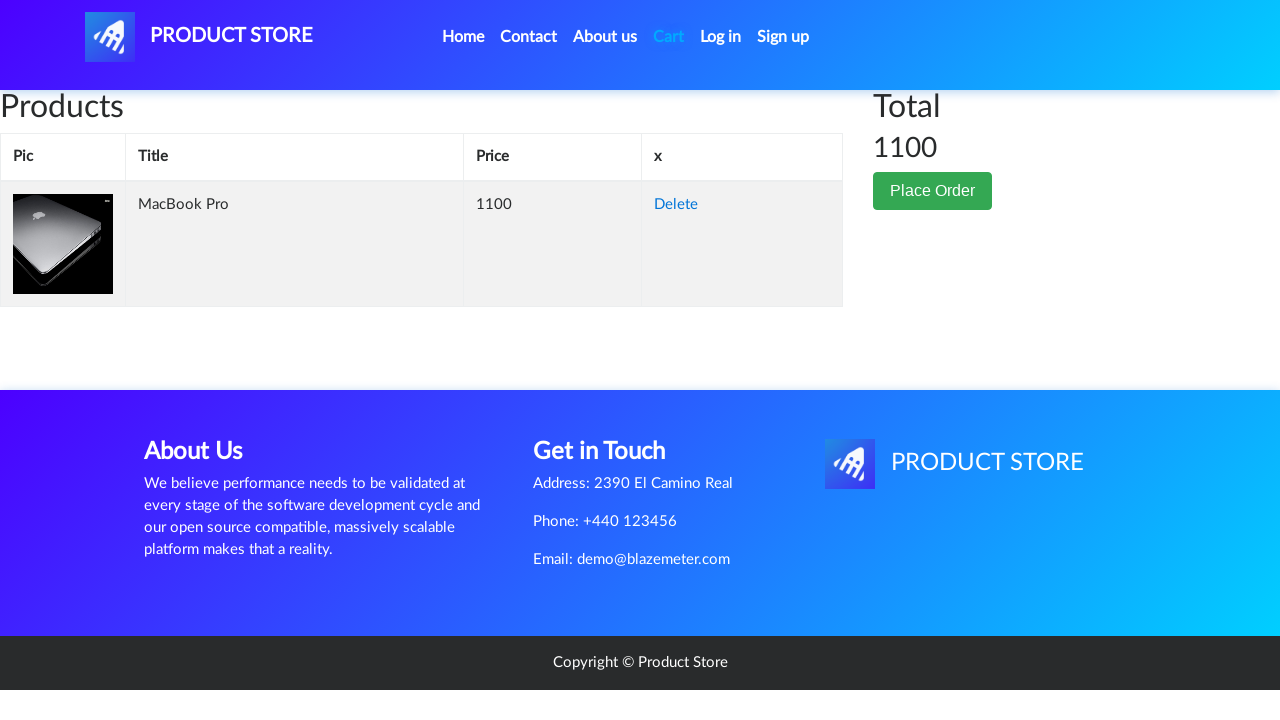